Tests iframe handling and drag-and-drop functionality on jQuery UI demo page by switching to an iframe and dragging an element onto a drop target.

Starting URL: http://jqueryui.com/droppable/

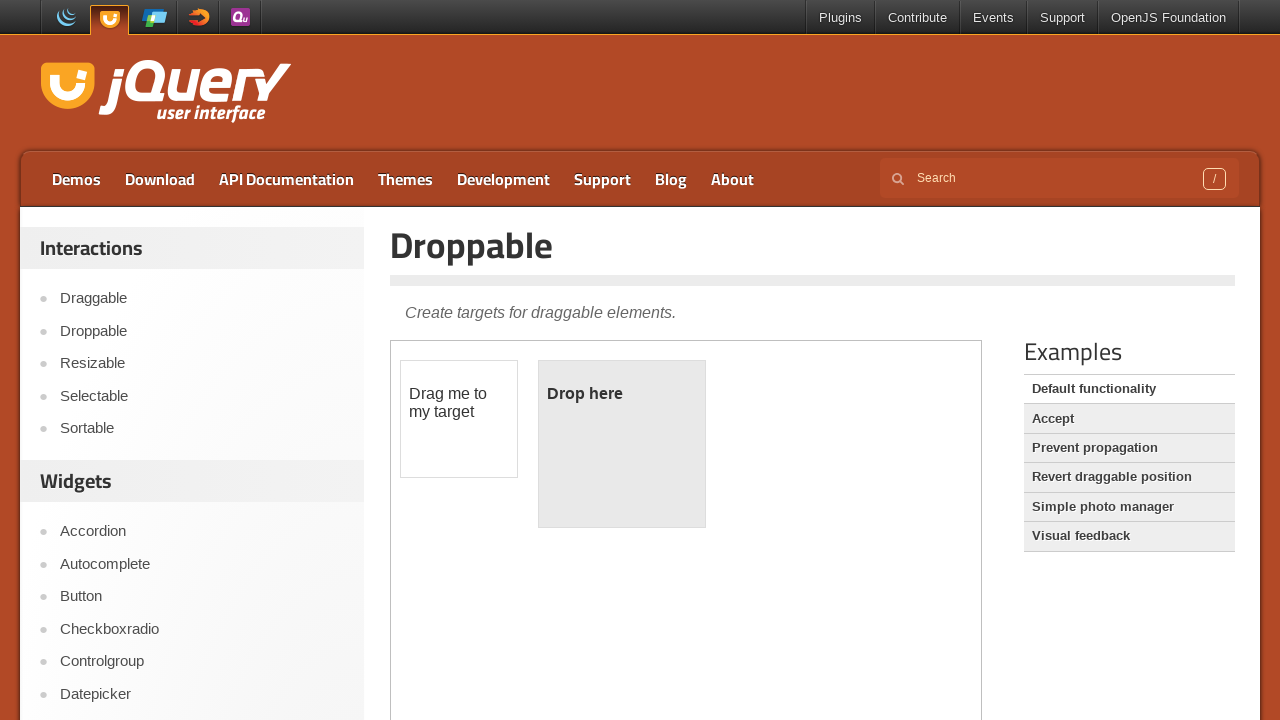

Located the demo iframe on jQuery UI droppable page
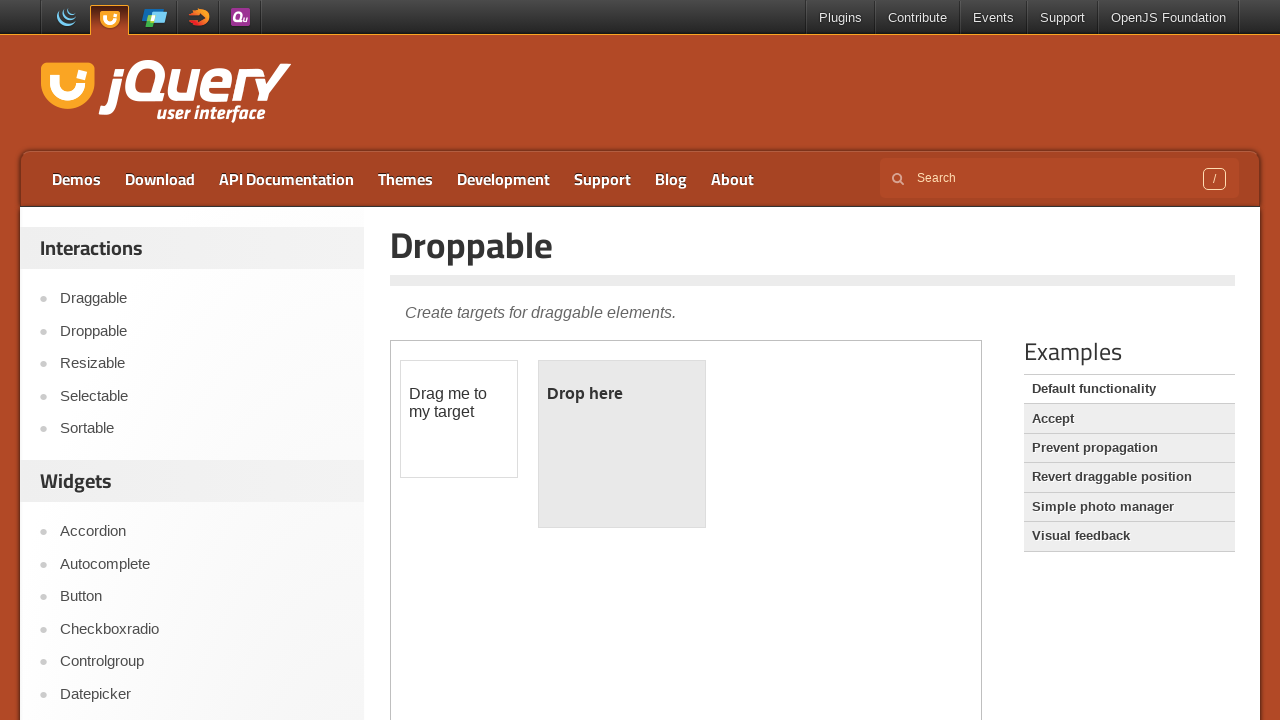

Located the draggable element within the iframe
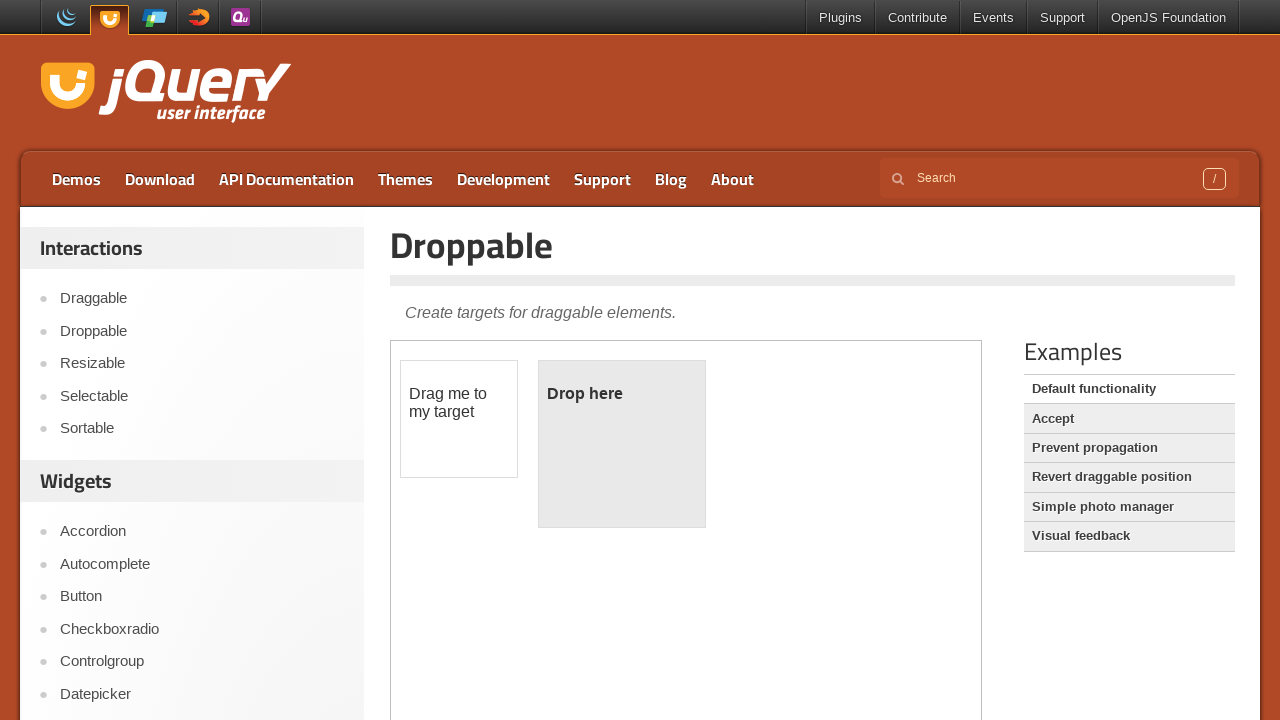

Located the droppable target element within the iframe
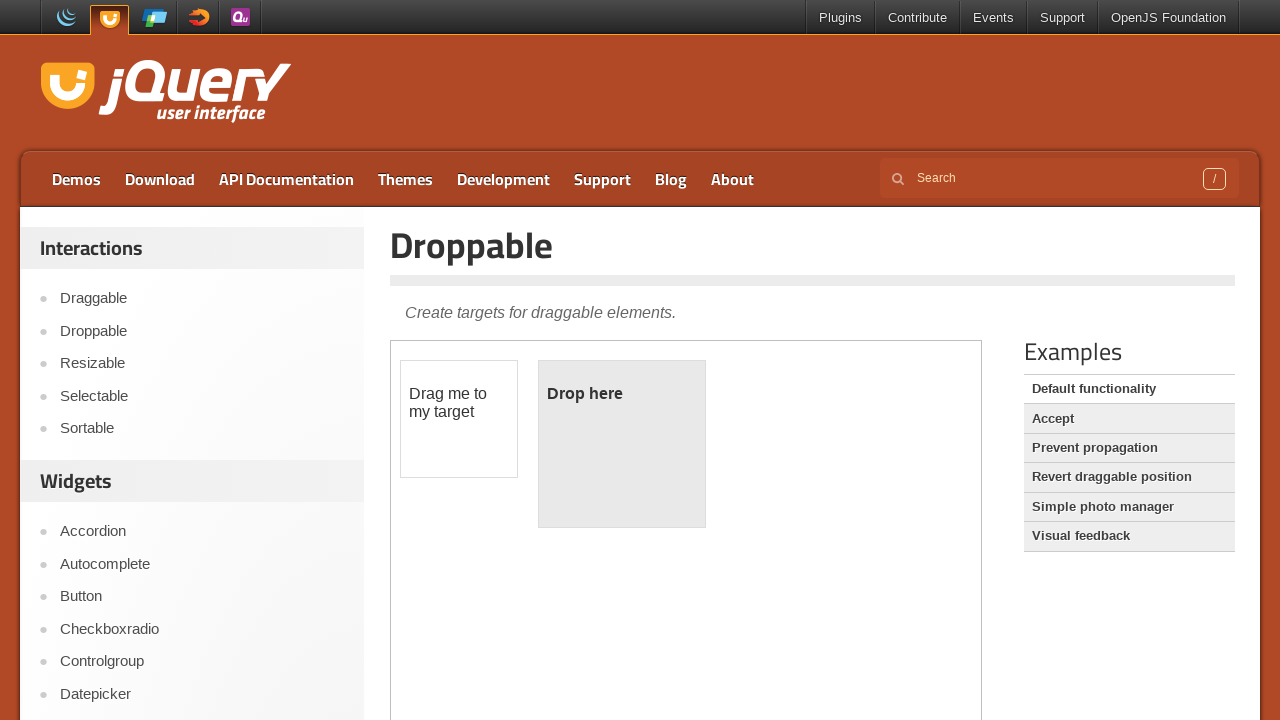

Dragged the draggable element onto the droppable target at (622, 444)
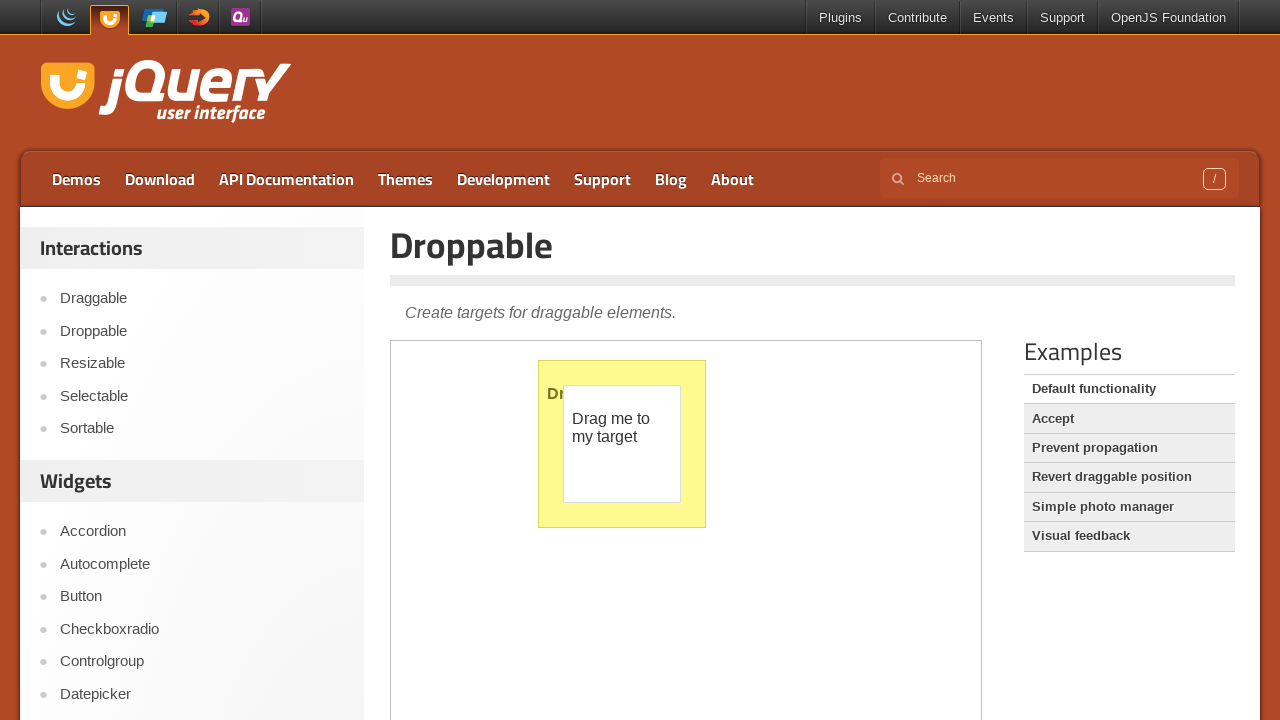

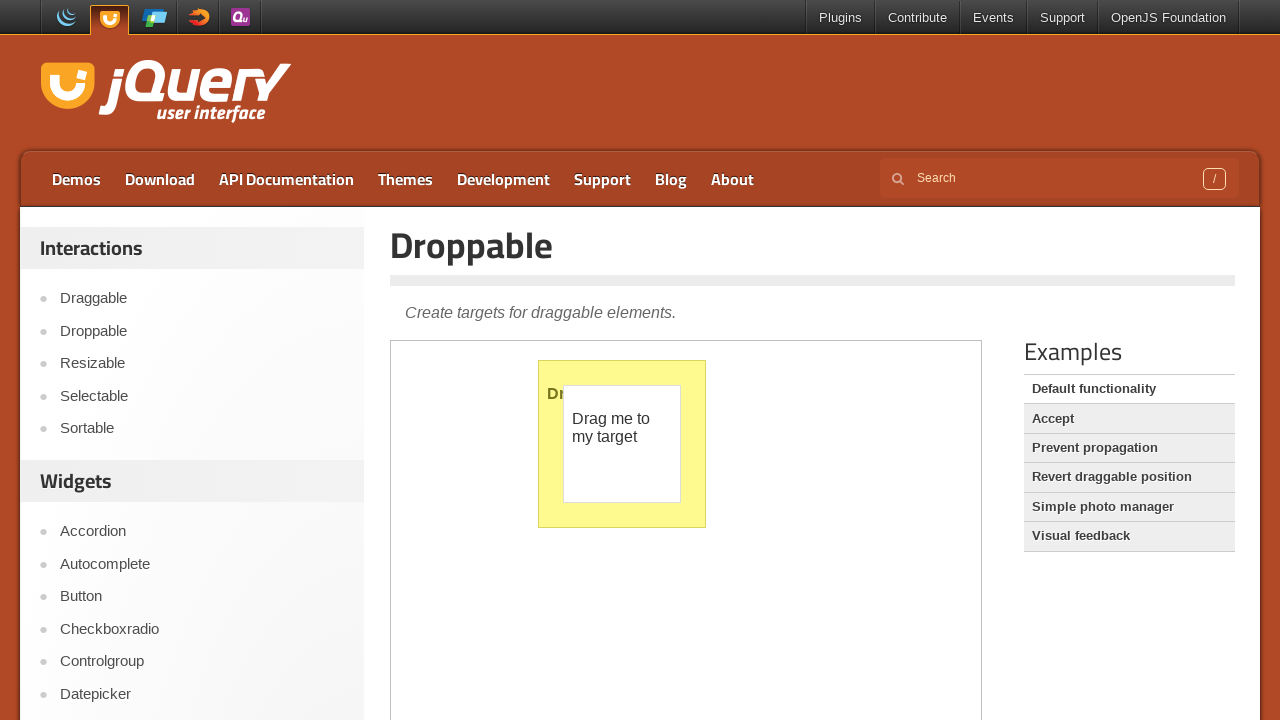